Tests adding and then removing an element on the herokuapp page

Starting URL: https://the-internet.herokuapp.com/

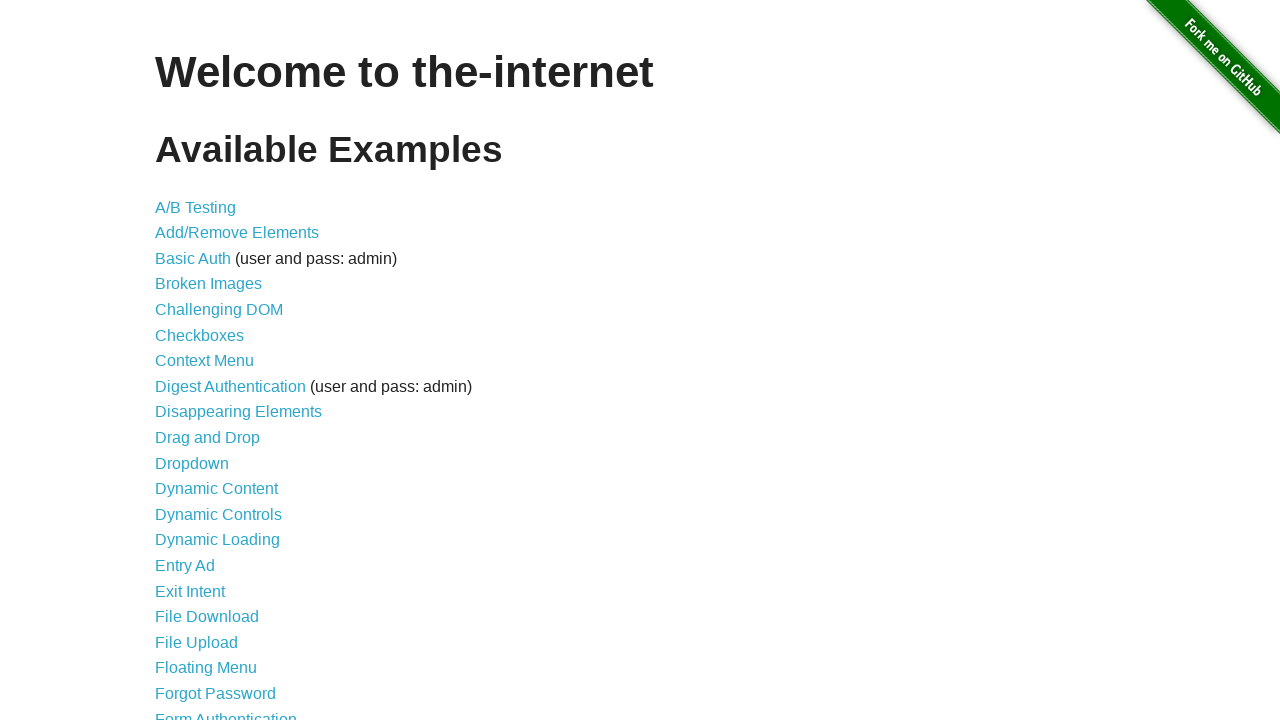

Clicked on add/remove elements link at (237, 233) on a[href='/add_remove_elements/']
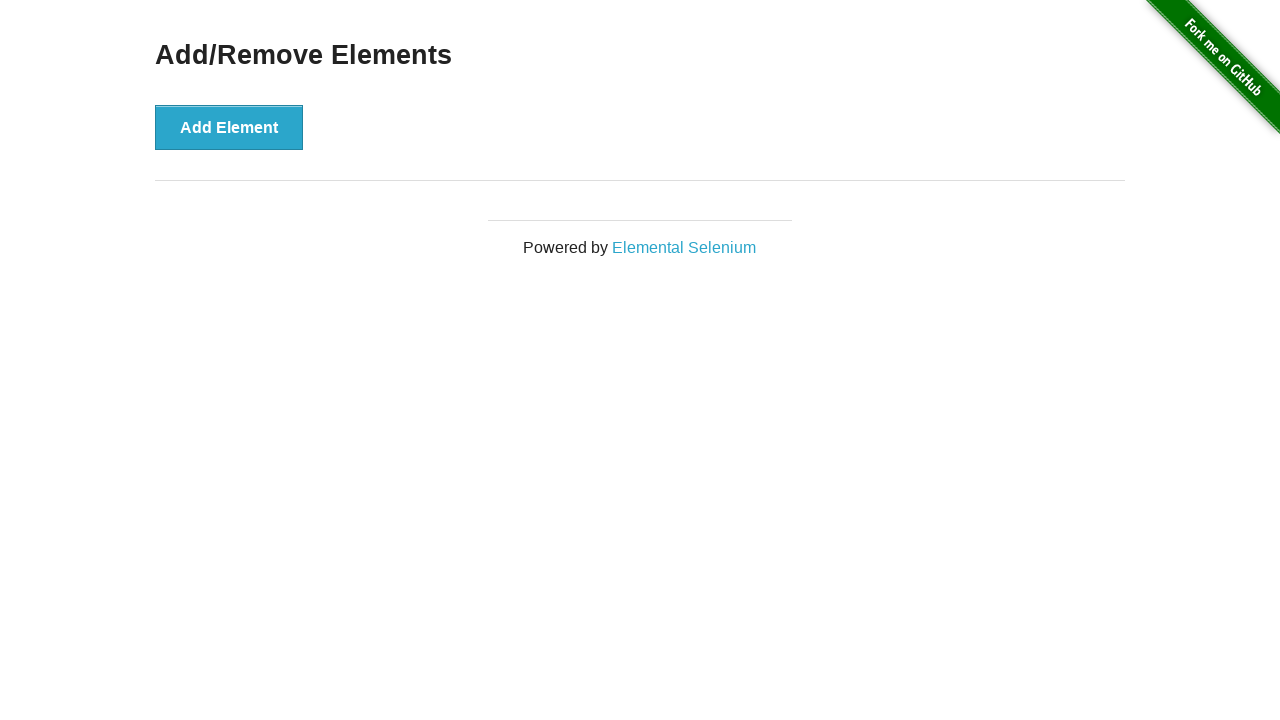

Clicked Add Element button at (229, 127) on button[onclick='addElement()']
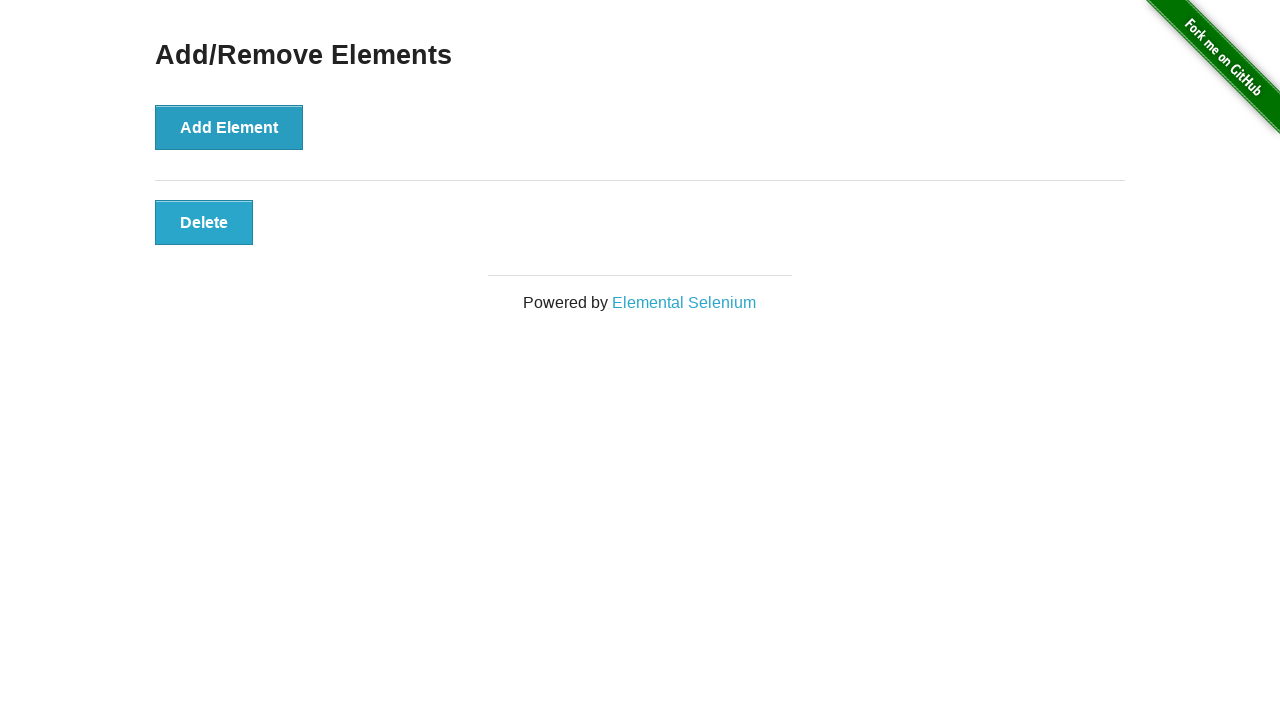

Clicked the newly added Delete button at (204, 222) on button.added-manually
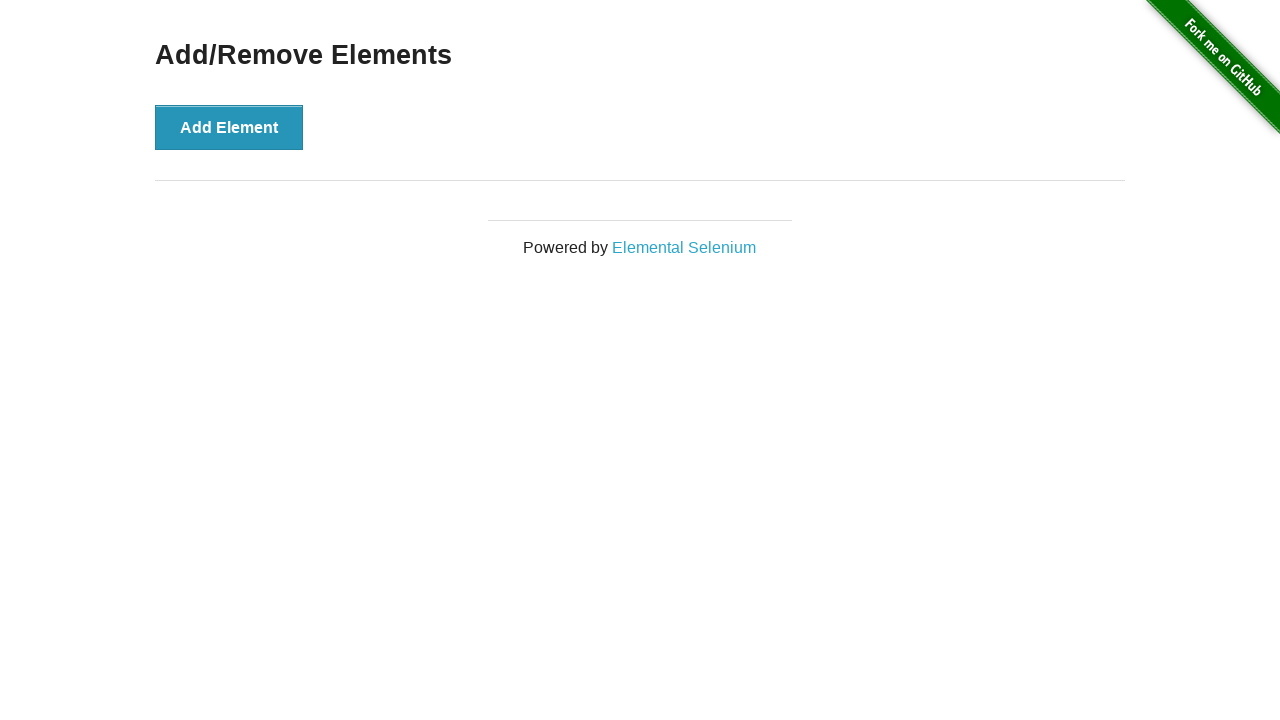

Verified that the delete button was removed from the page
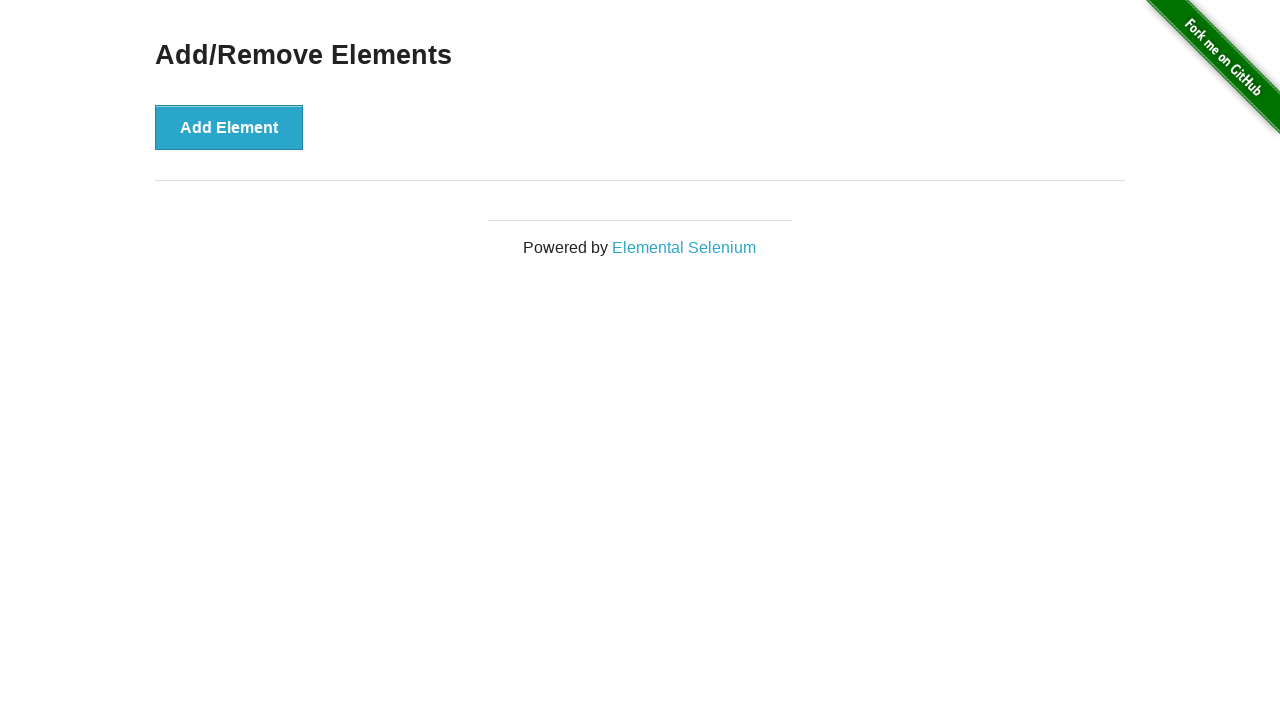

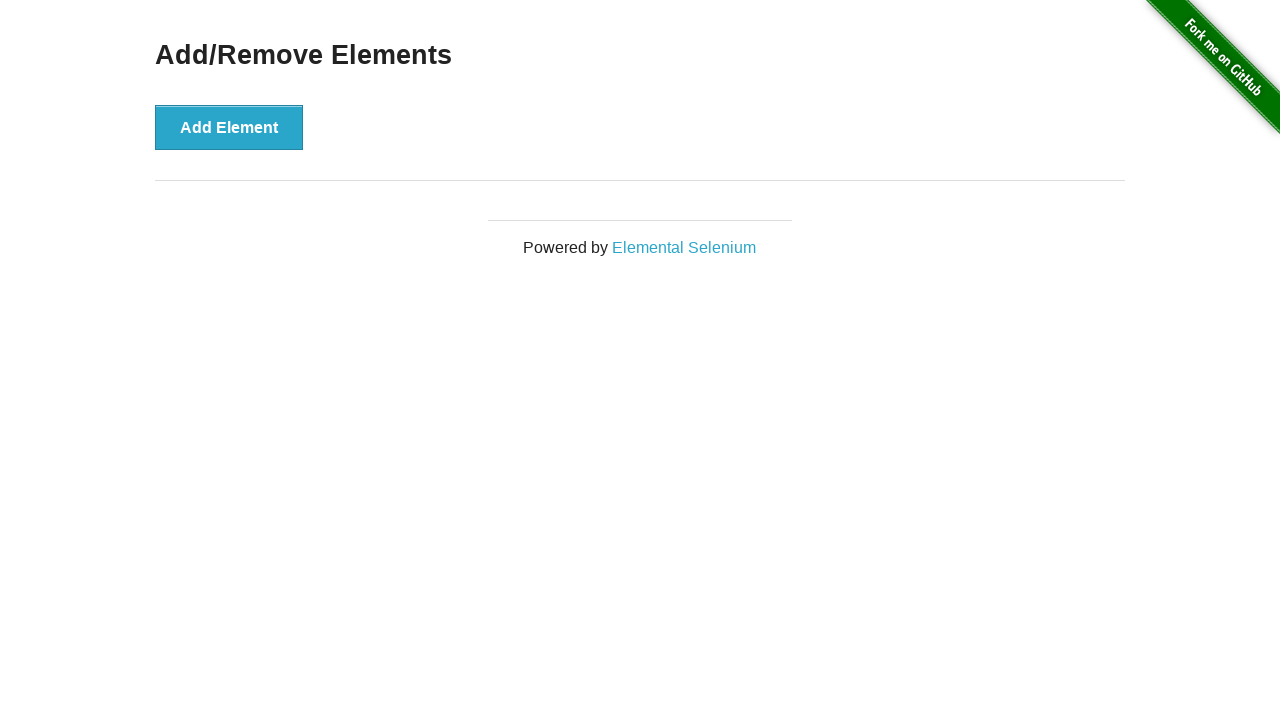